Tests order form validation by entering invalid month value (15) with valid year, expecting validation alert.

Starting URL: https://demoblaze.com/

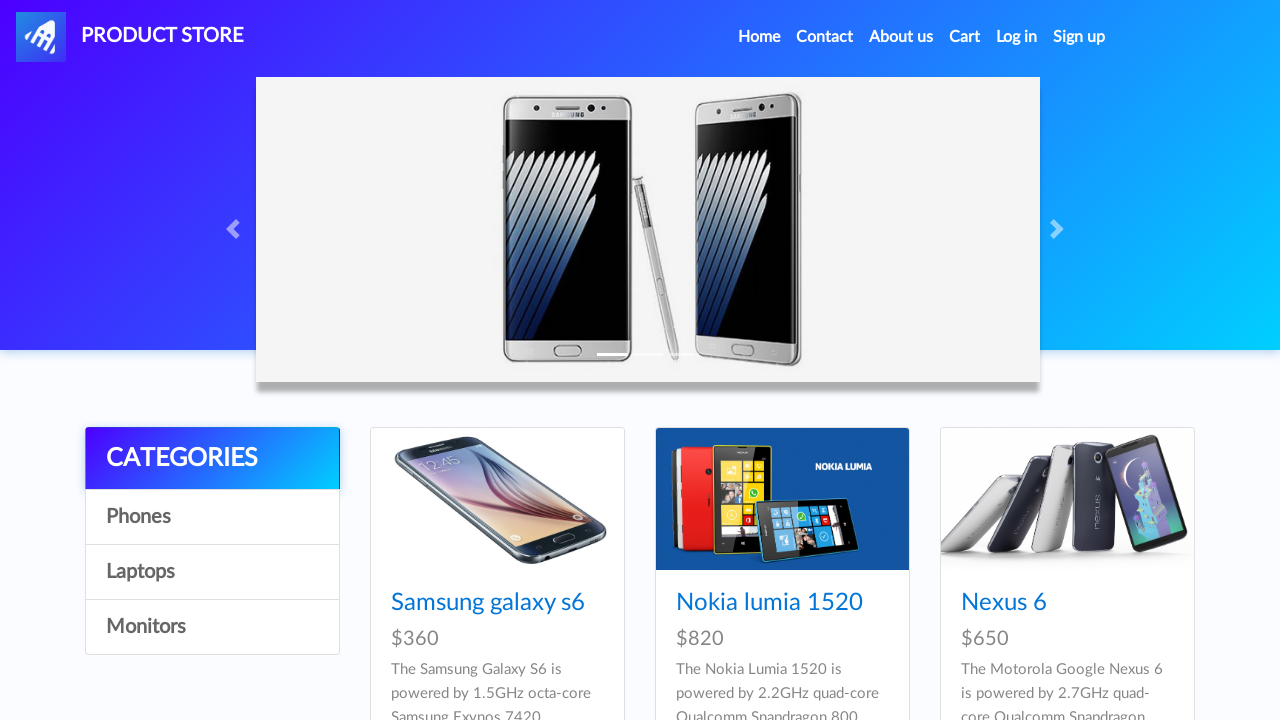

Clicked on first product image at (497, 499) on (//div[@class='card h-100']//img)[1]
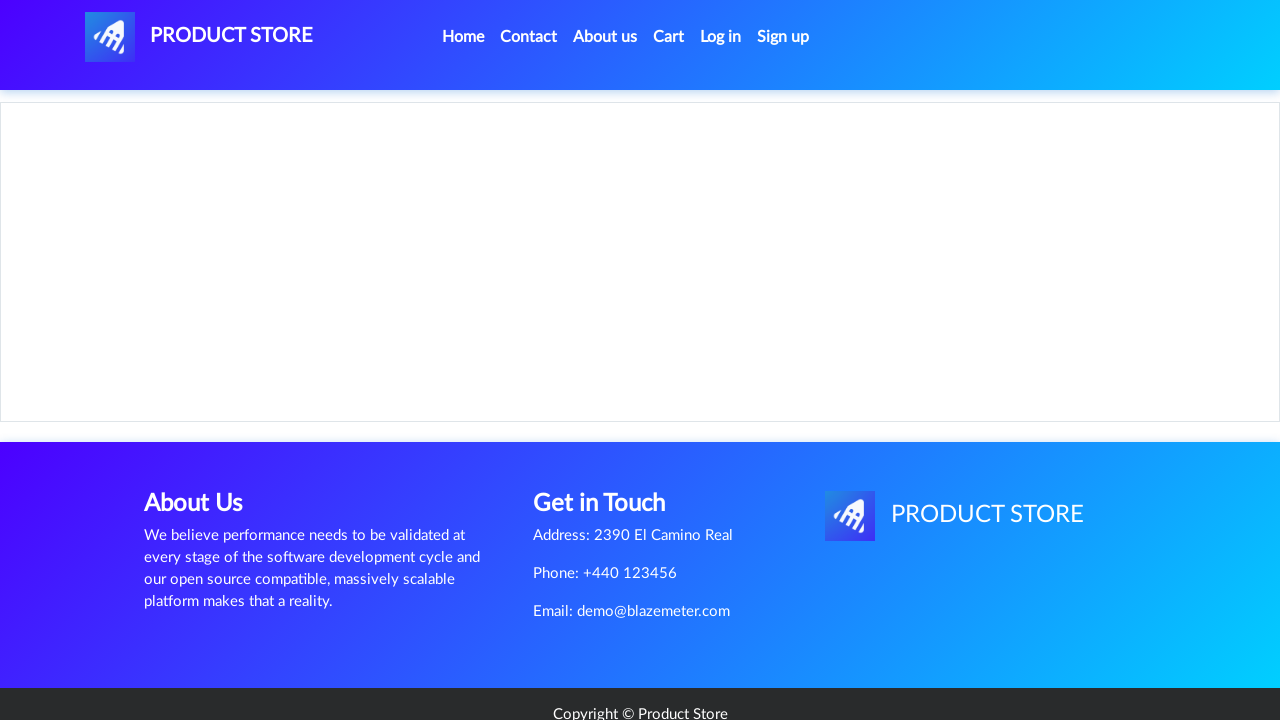

Clicked 'Add to cart' button at (610, 440) on text=Add to cart
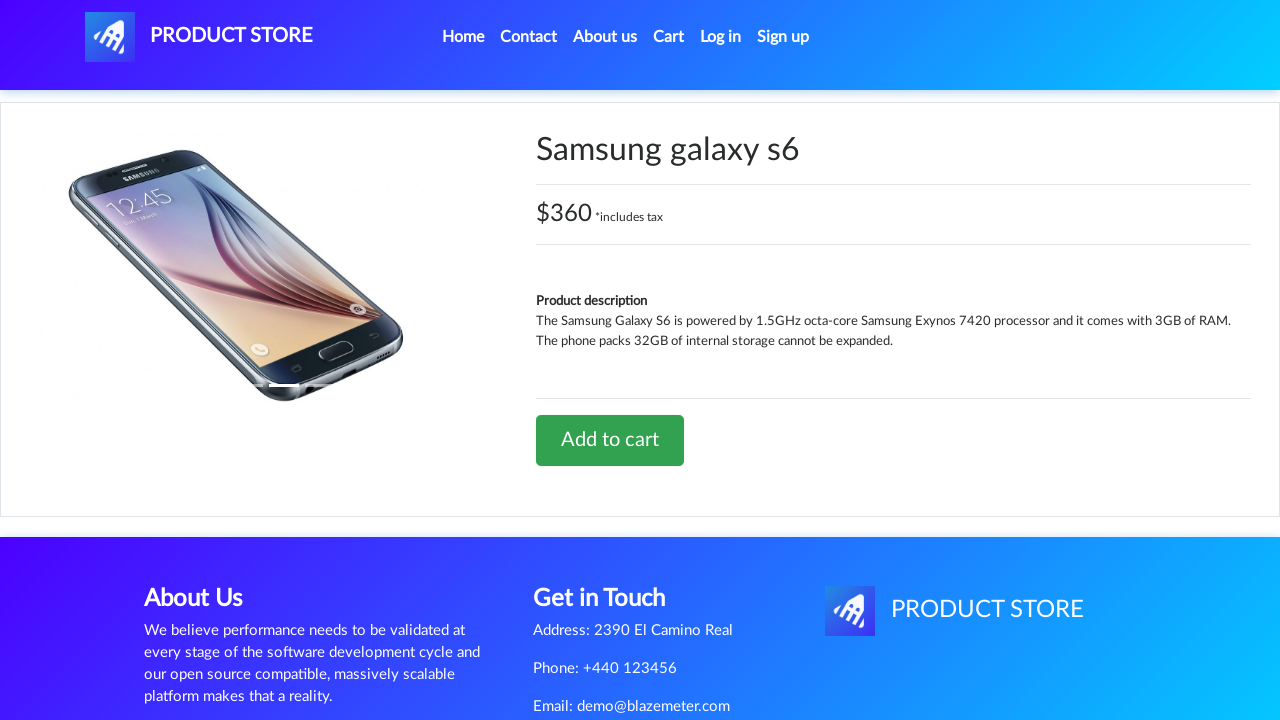

Navigated to Cart page at (669, 37) on internal:role=link[name="Cart"i] >> nth=0
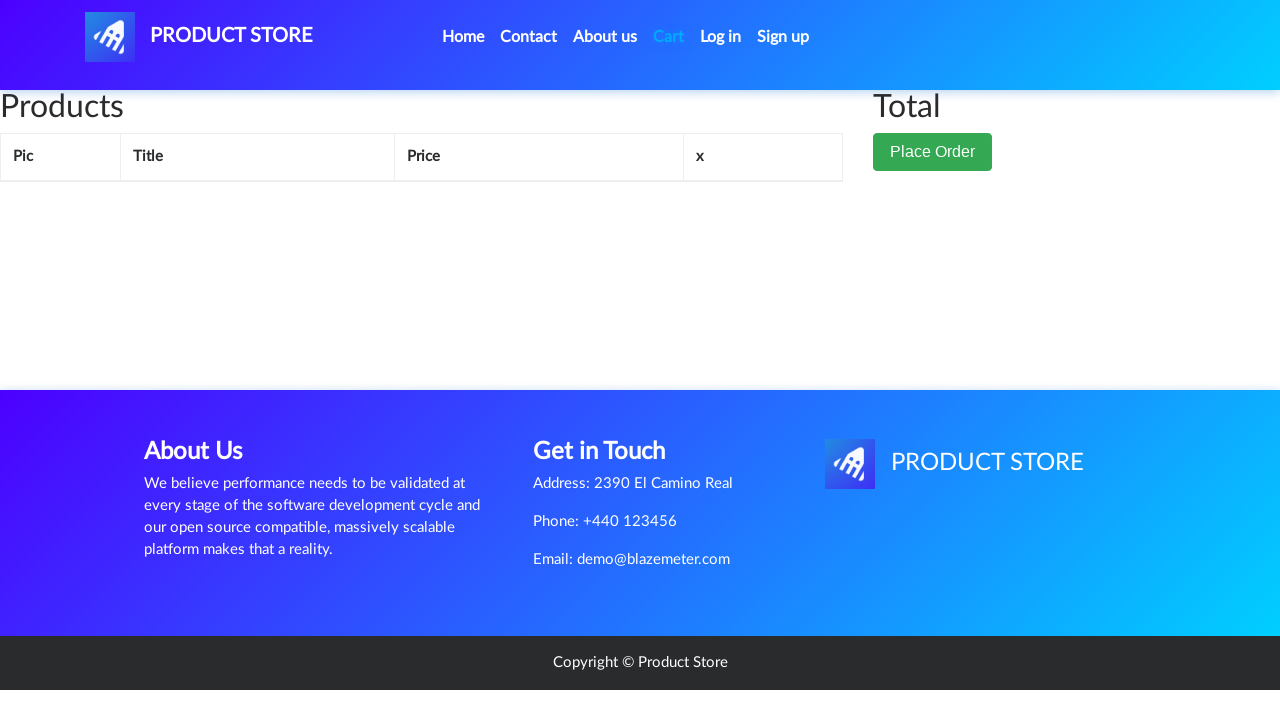

Clicked 'Place Order' button to open order form at (933, 152) on internal:role=button[name="Place Order"i]
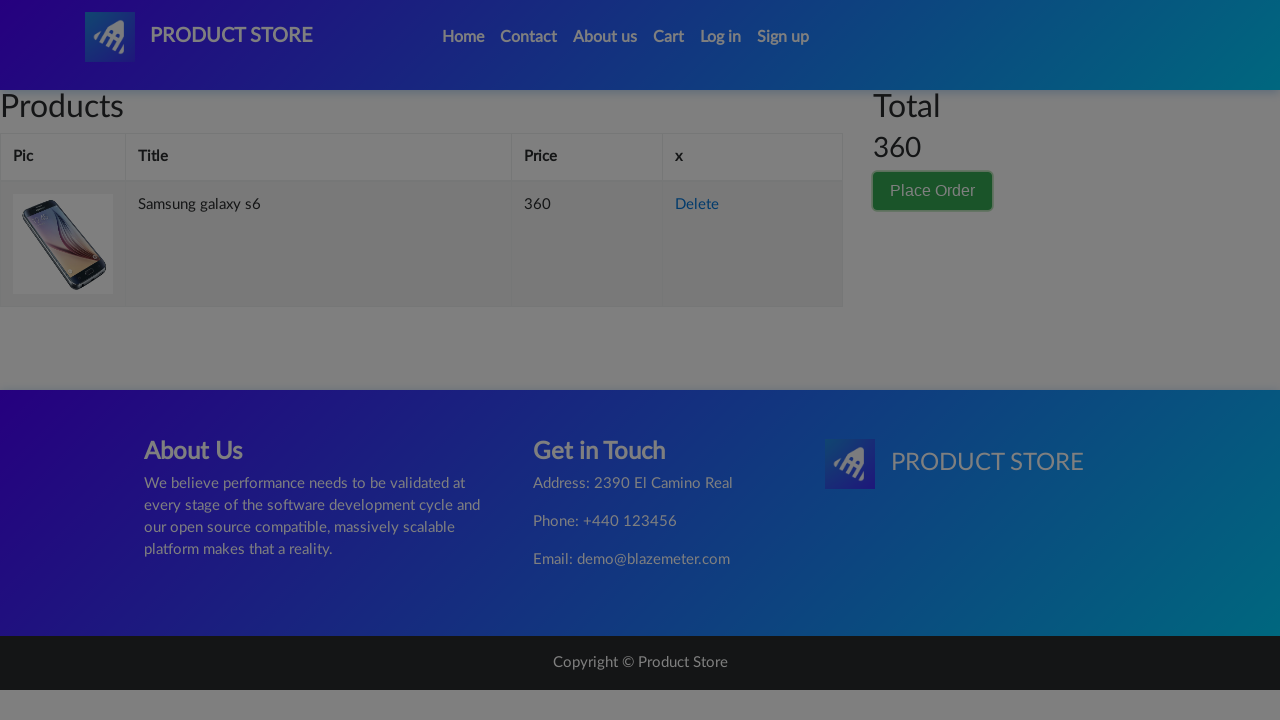

Set up dialog handler to capture alerts
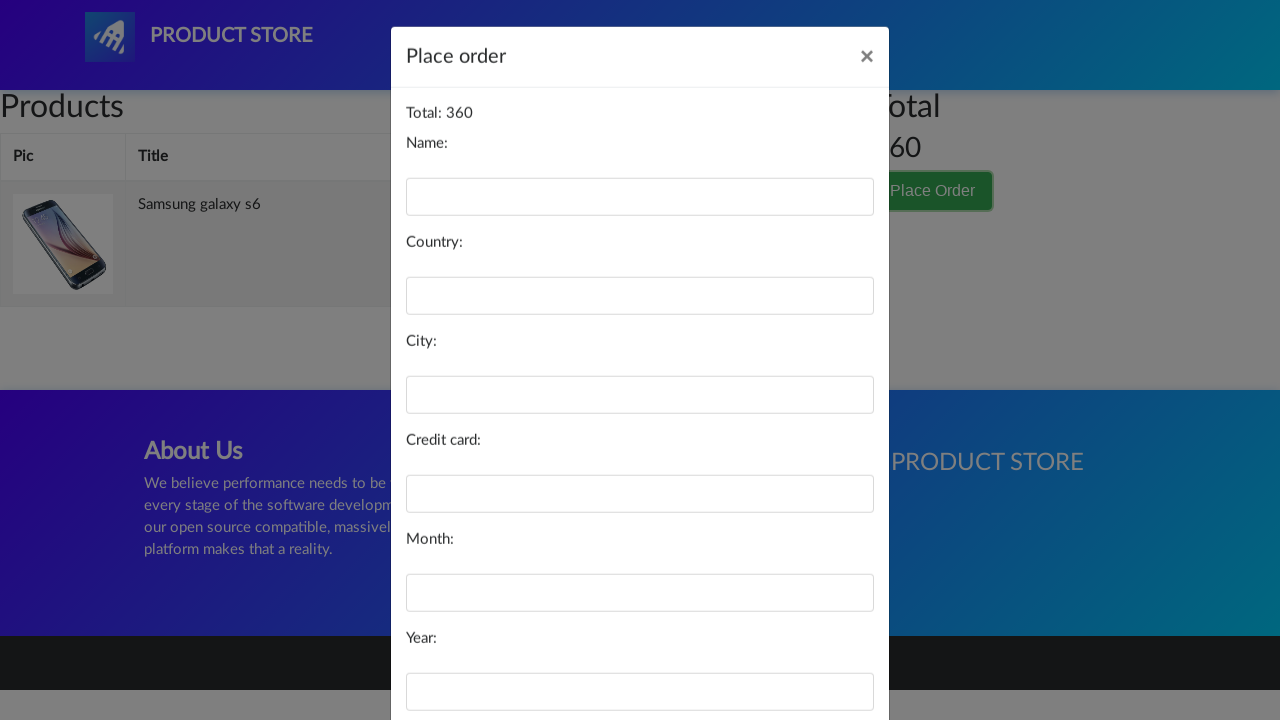

Filled name field with 'John Wick' on #name
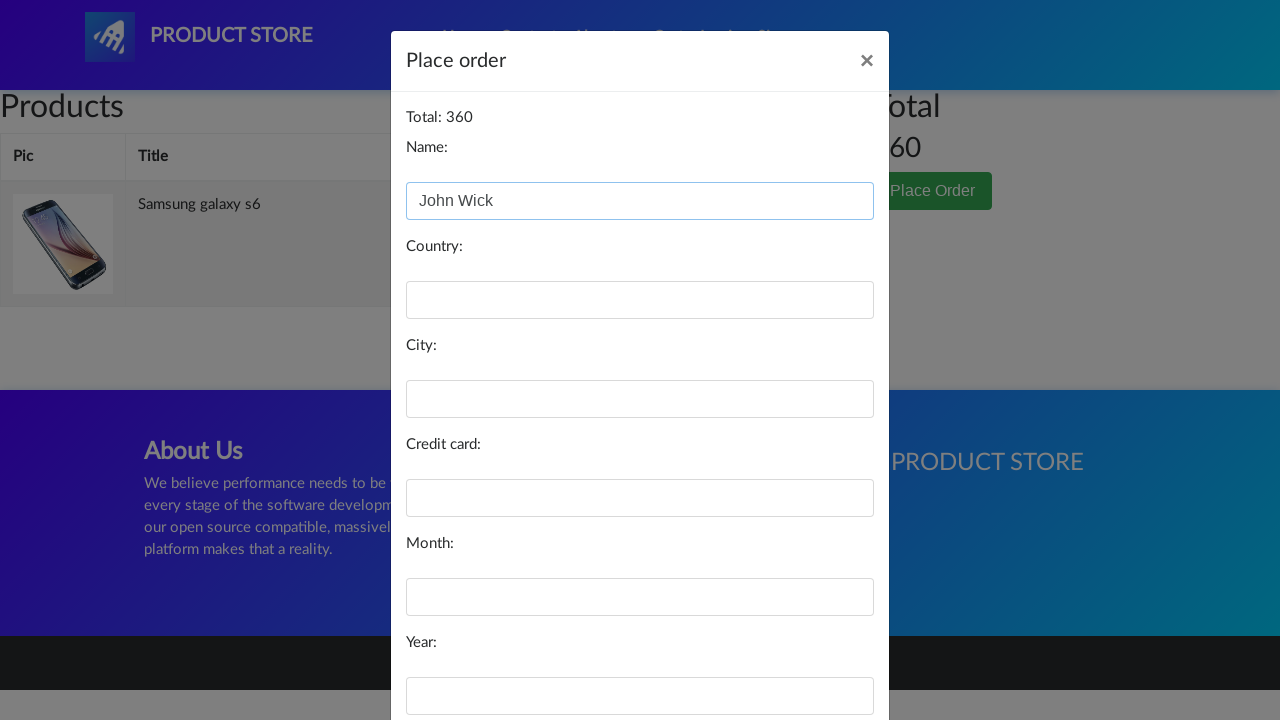

Filled country field with 'USA' on #country
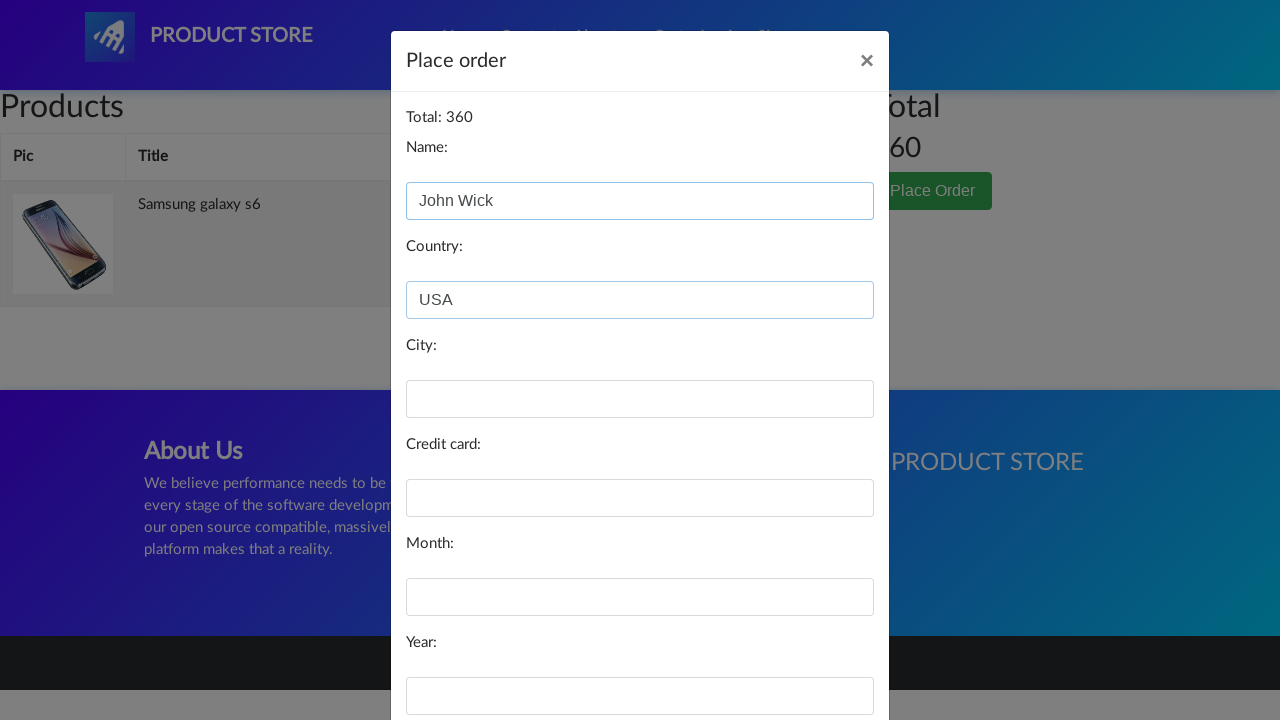

Filled city field with 'Los Alamos' on #city
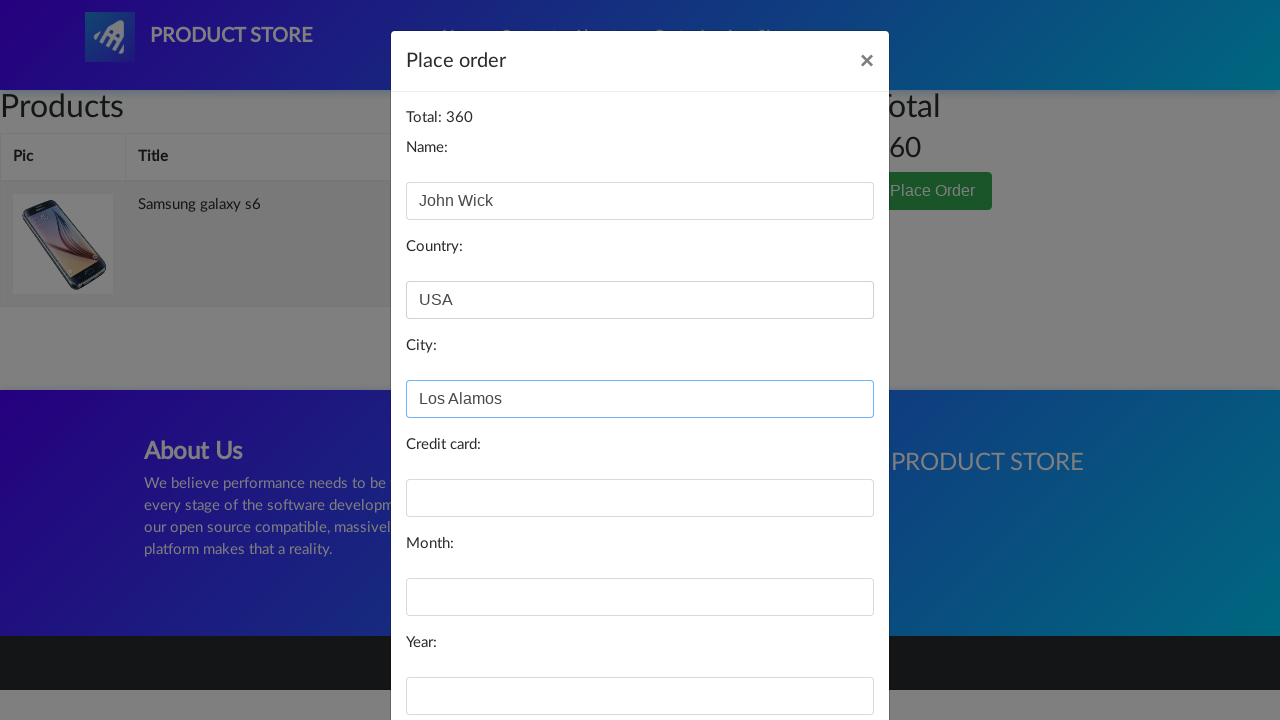

Filled card field with credit card number on #card
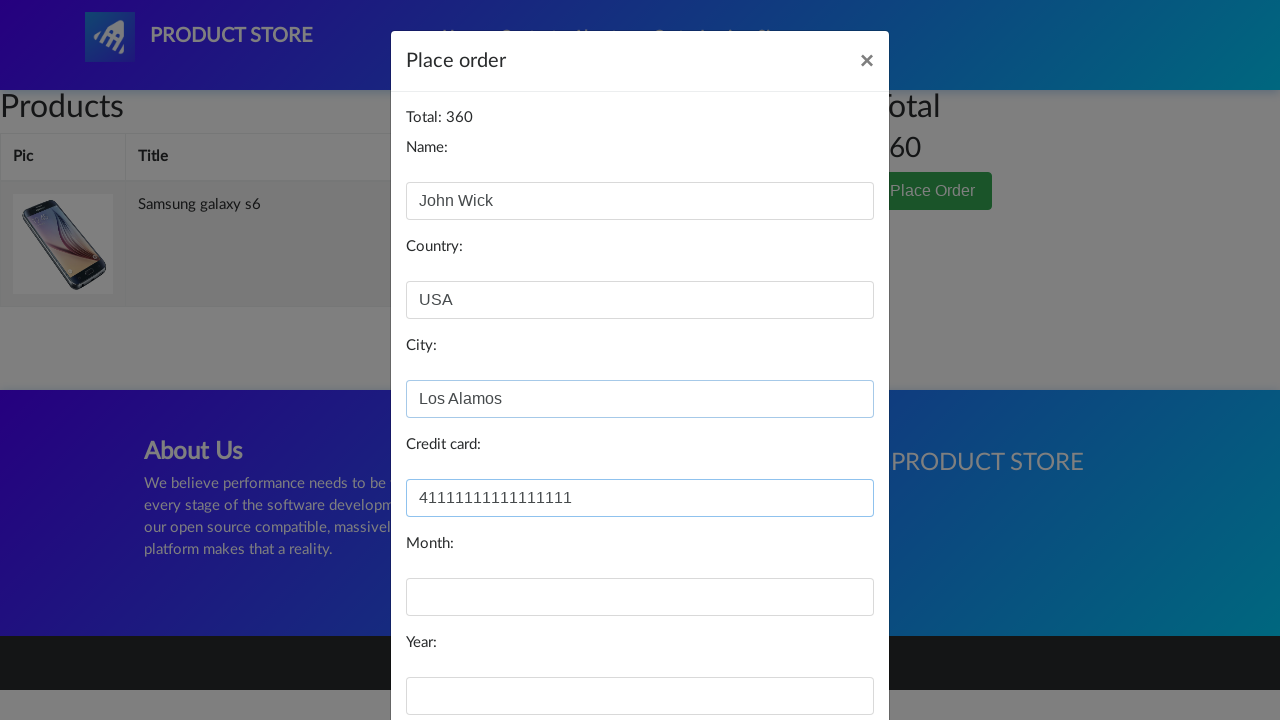

Filled month field with invalid value '15' on #month
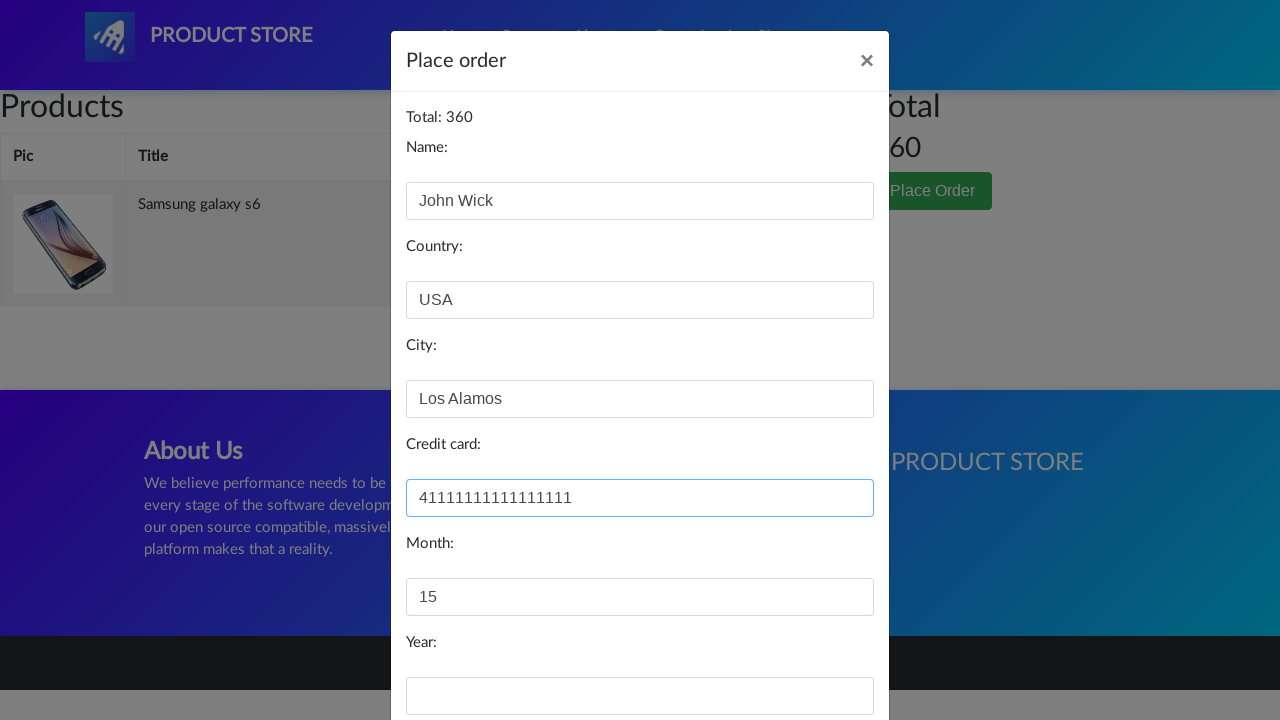

Filled year field with '2025' on #year
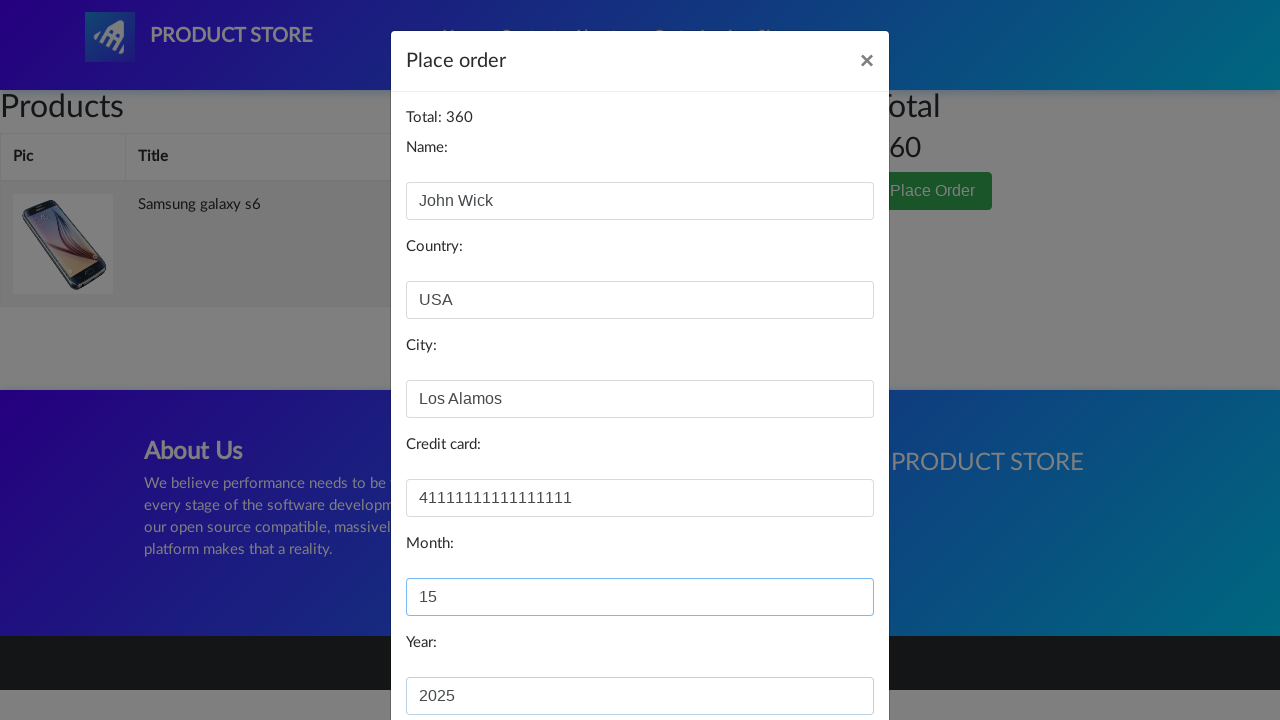

Clicked 'Purchase' button to submit order with invalid month at (823, 655) on internal:role=button[name="Purchase"i]
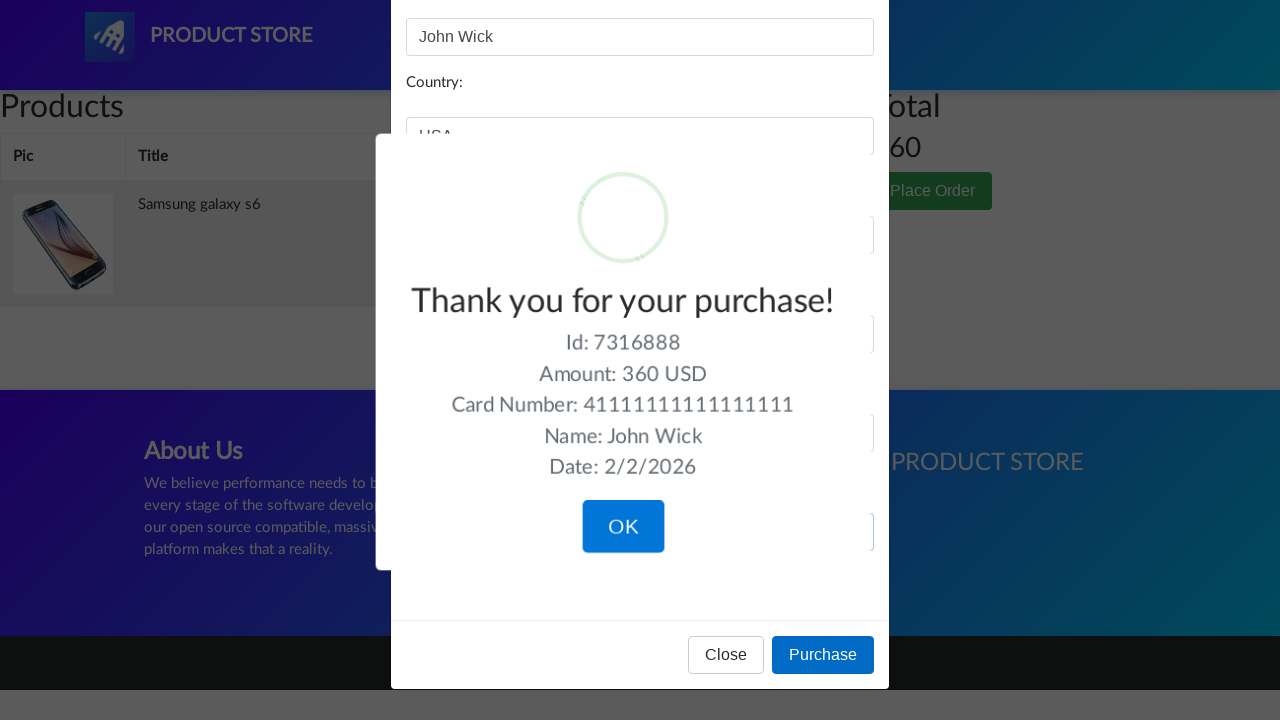

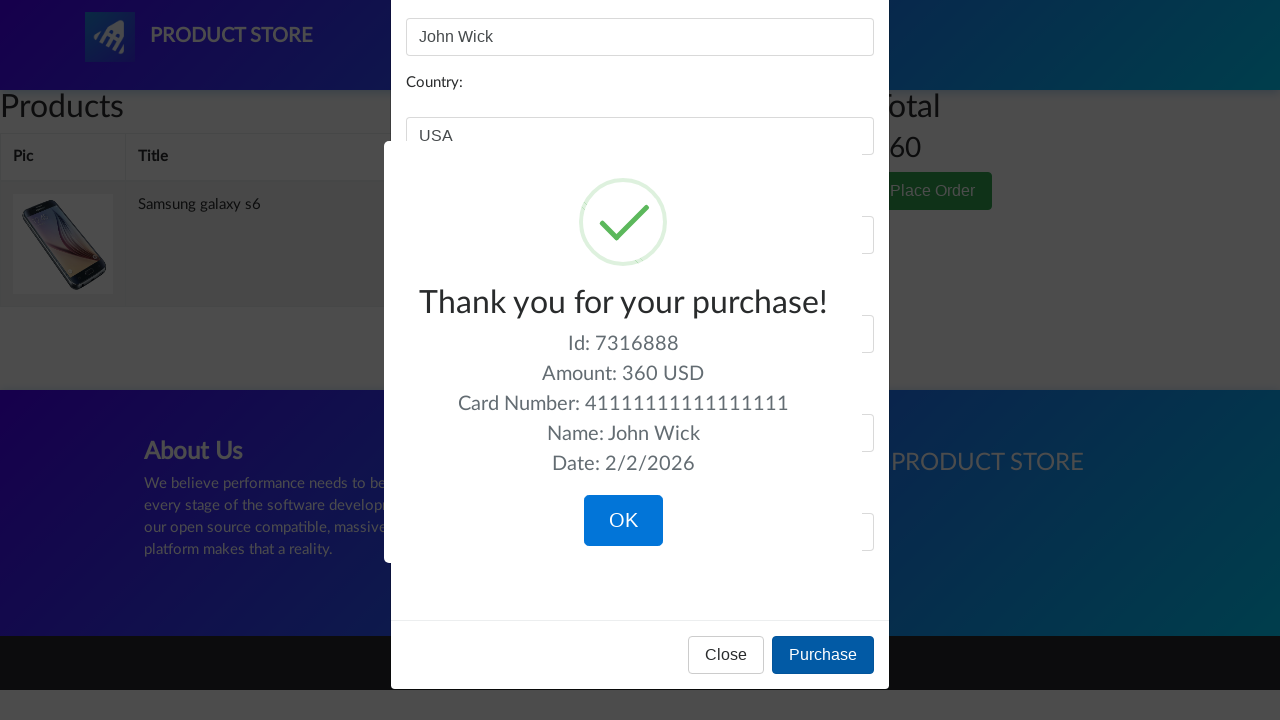